Tests confirm dialog by filling a name field, clicking a confirm button, and accepting the confirmation dialog.

Starting URL: https://codenboxautomationlab.com/practice/

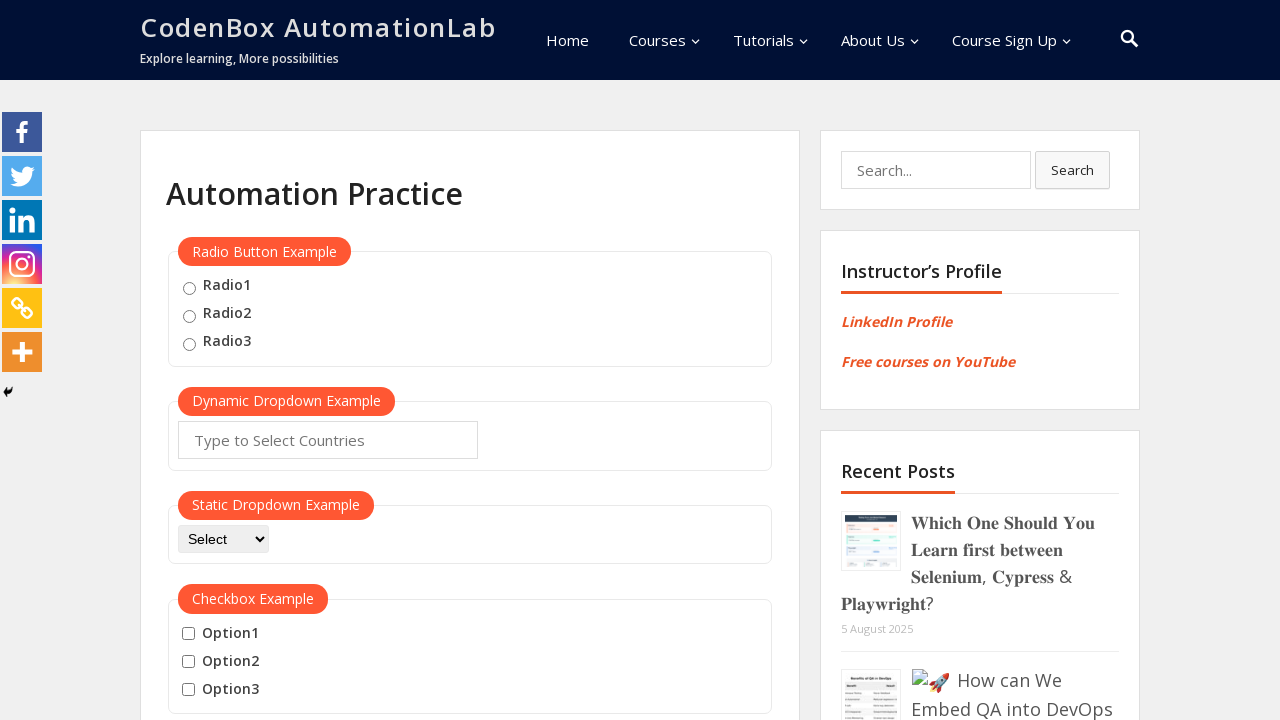

Filled name field with 'TestUser456' on #name
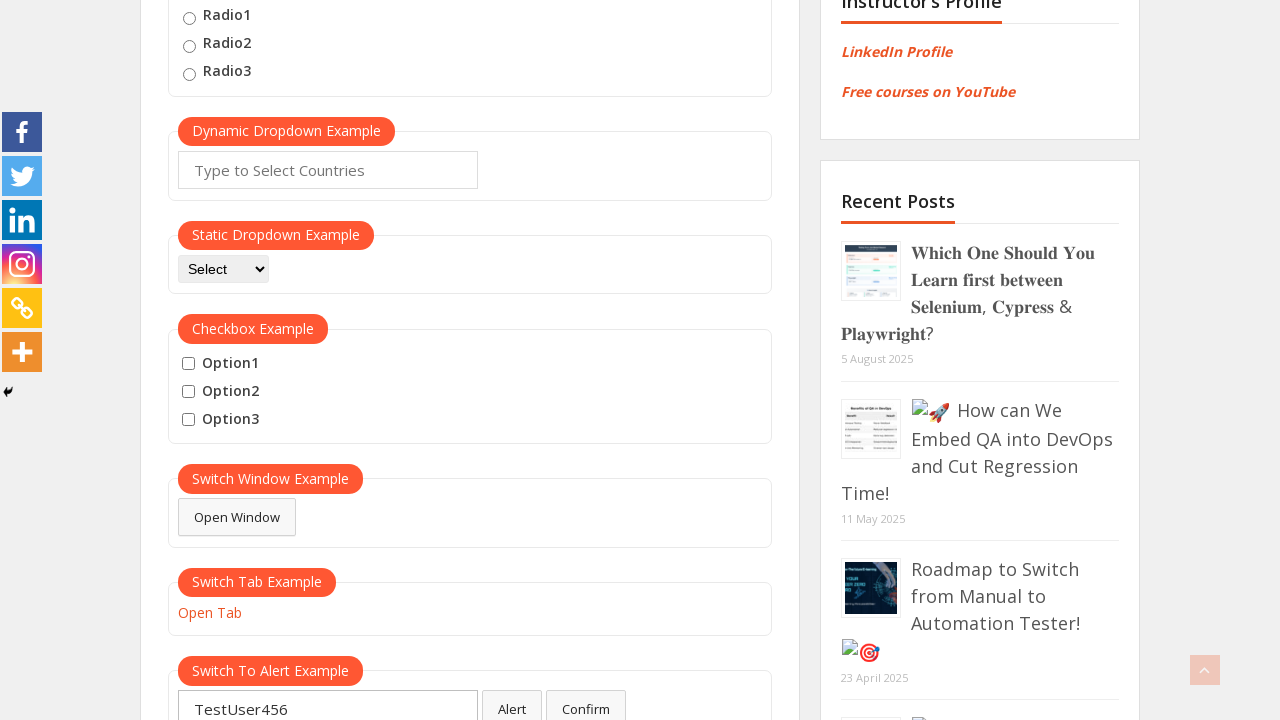

Set up dialog handler to automatically accept confirmation dialogs
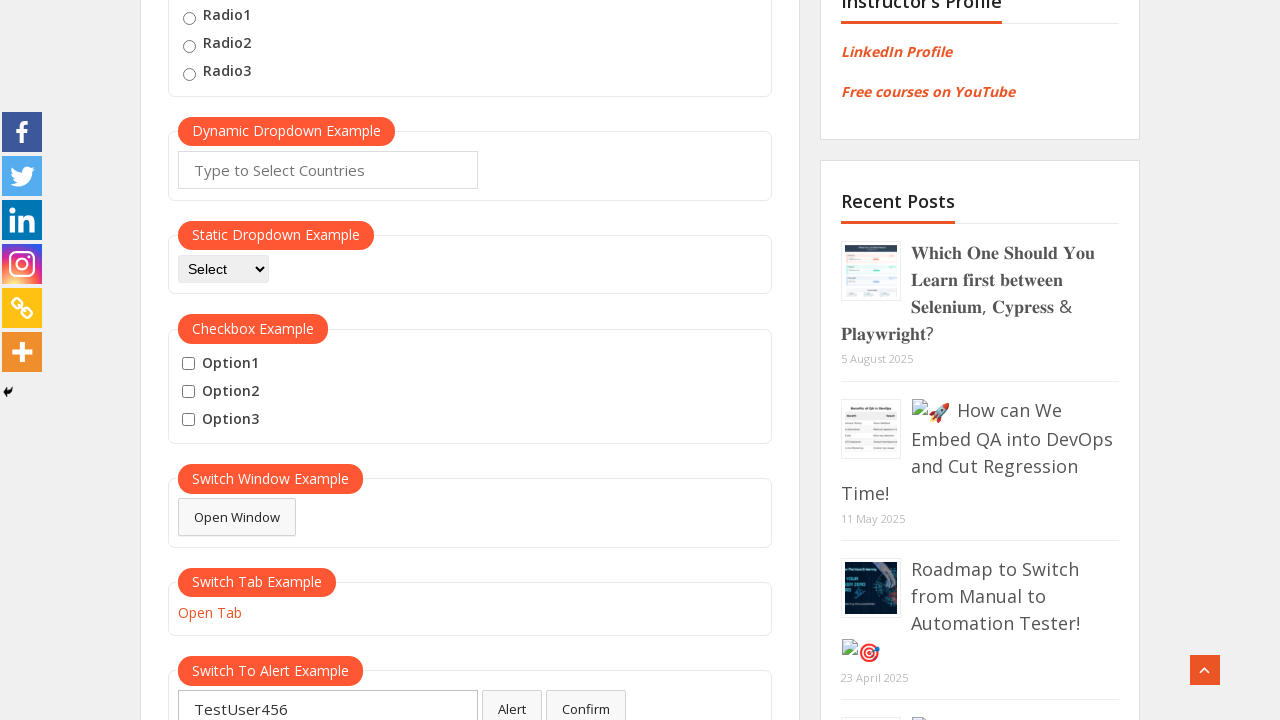

Clicked confirm button to trigger confirmation dialog at (586, 701) on #confirmbtn
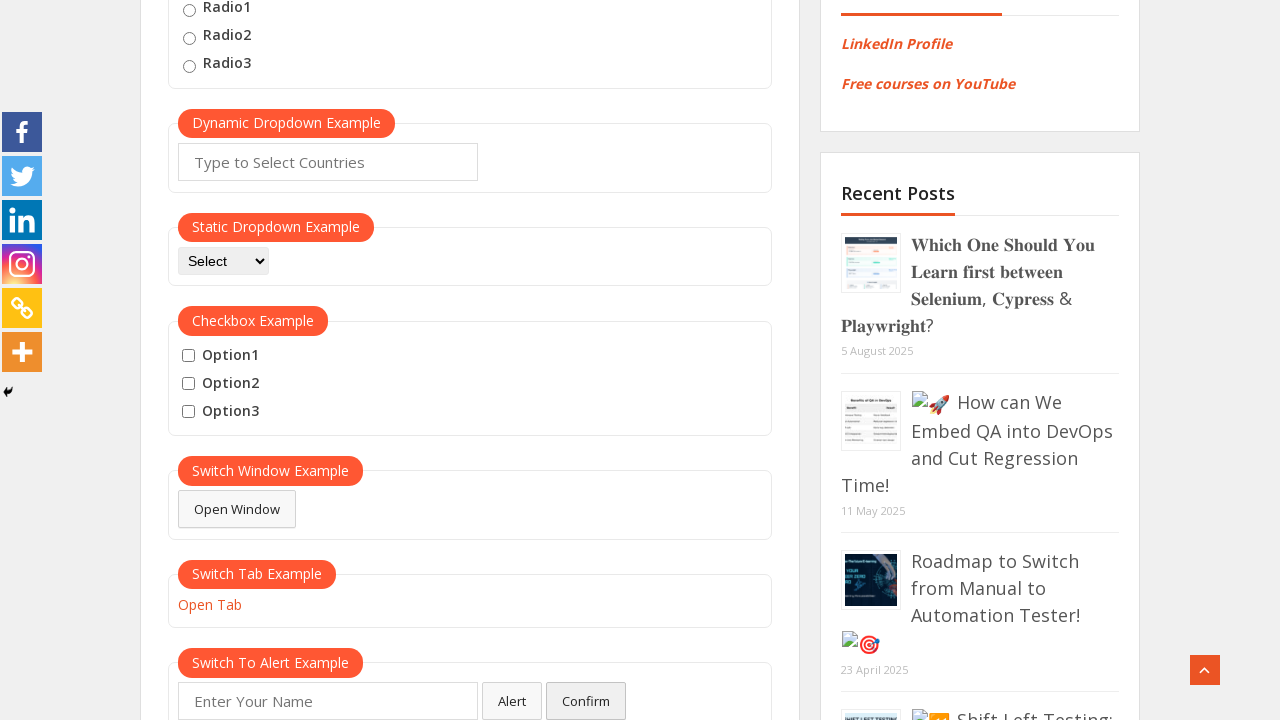

Waited for dialog to be processed
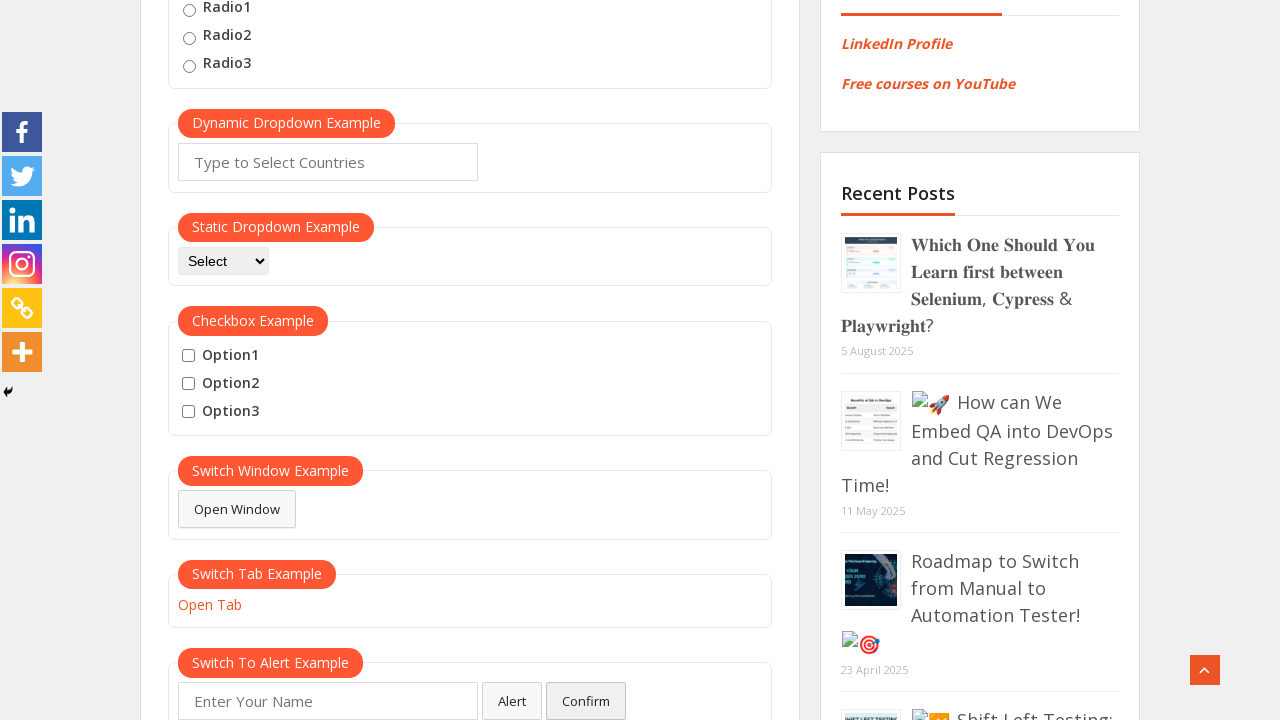

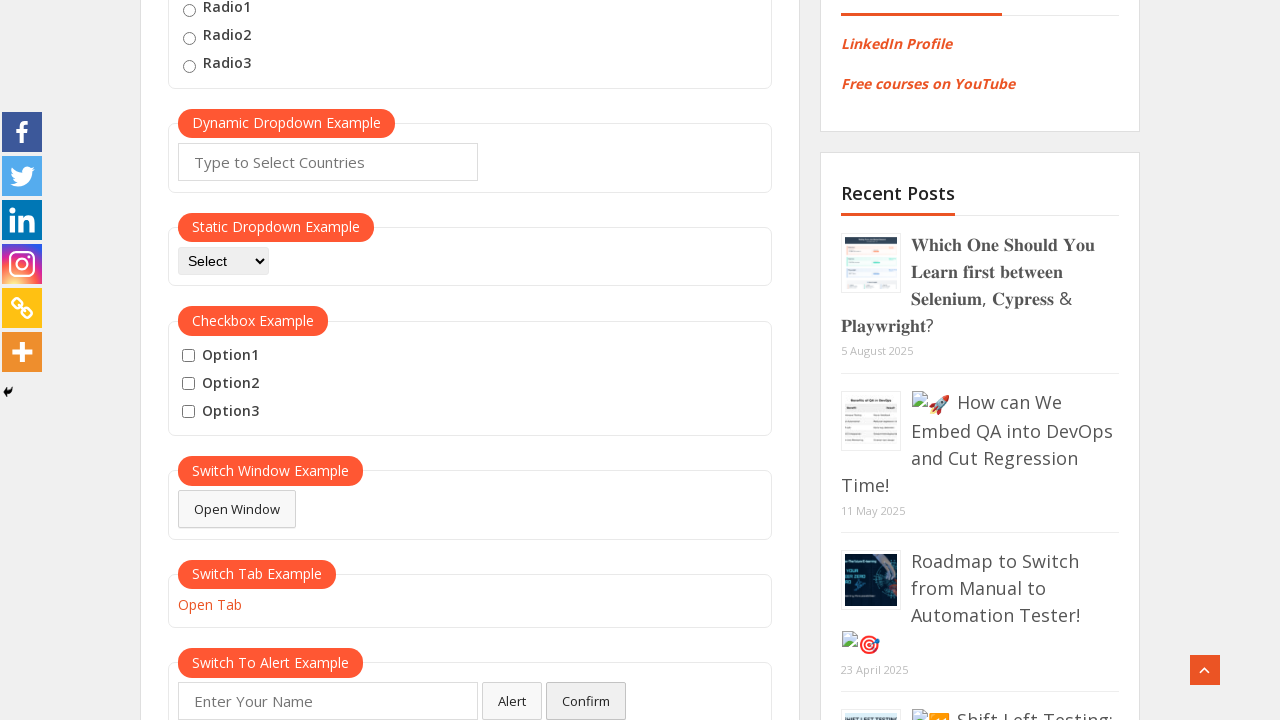